Tests input field interaction by pressing the arrow up key on a number input

Starting URL: http://the-internet.herokuapp.com/inputs

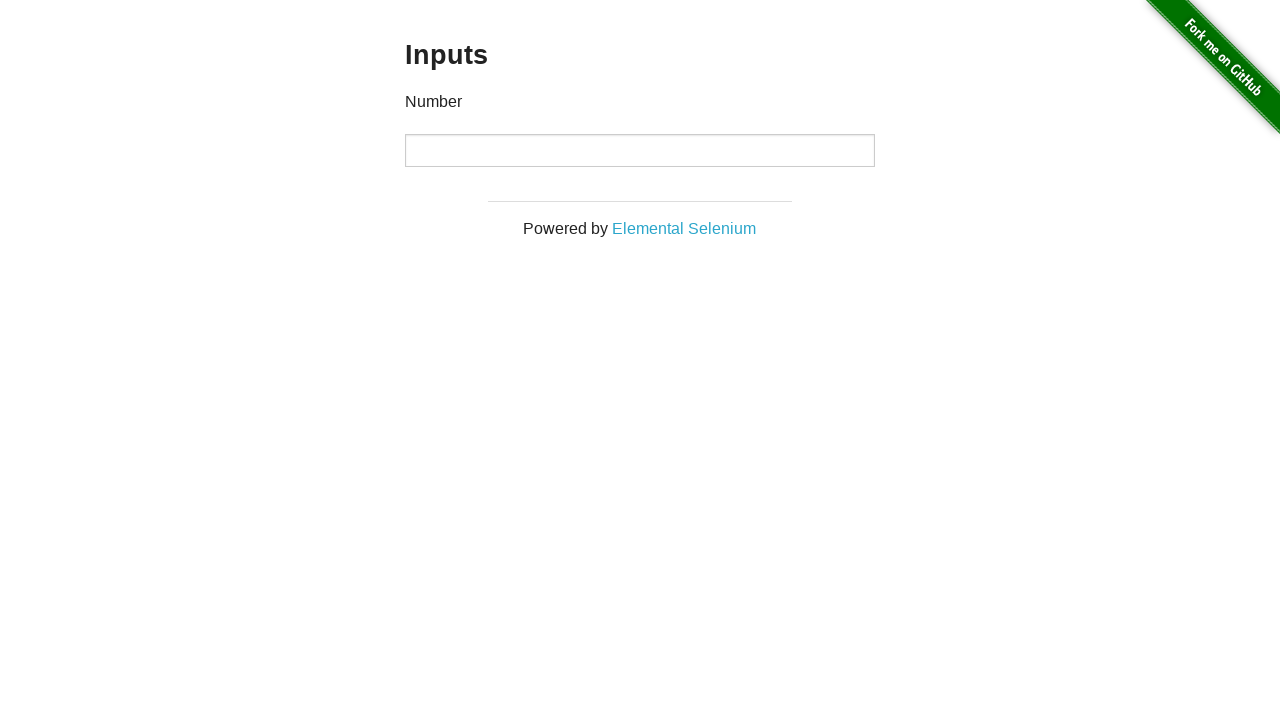

Pressed arrow up key on number input field on input[type]
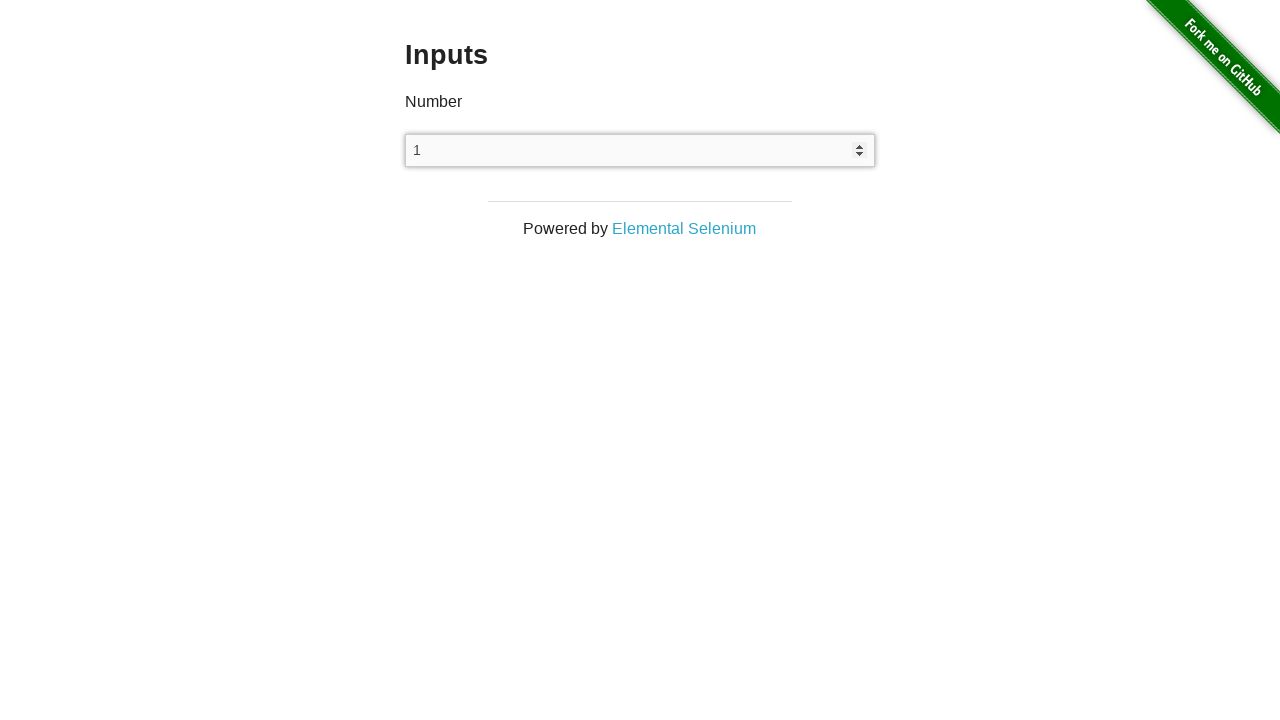

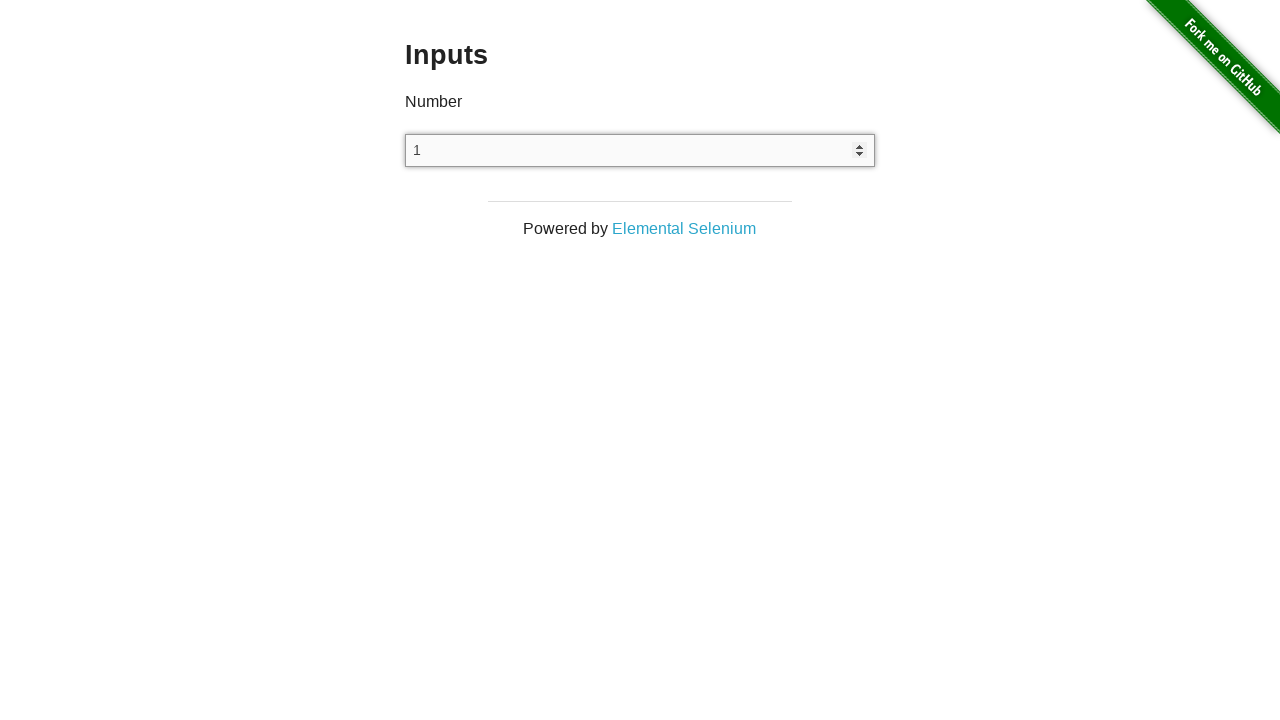